Tests dropdown handling on a trial signup form by locating a country dropdown and selecting a value from it using different selection methods.

Starting URL: https://www.orangehrm.com/orangehrm-30-day-trial/

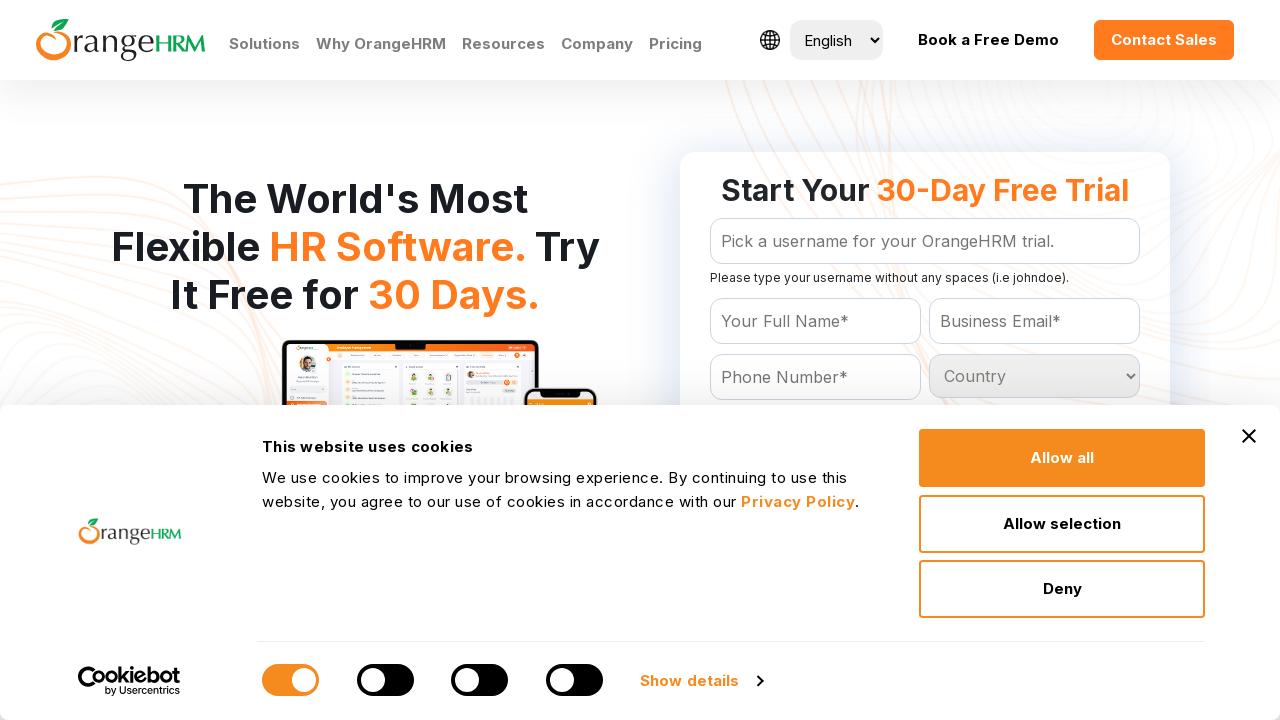

Country dropdown became visible on the trial signup form
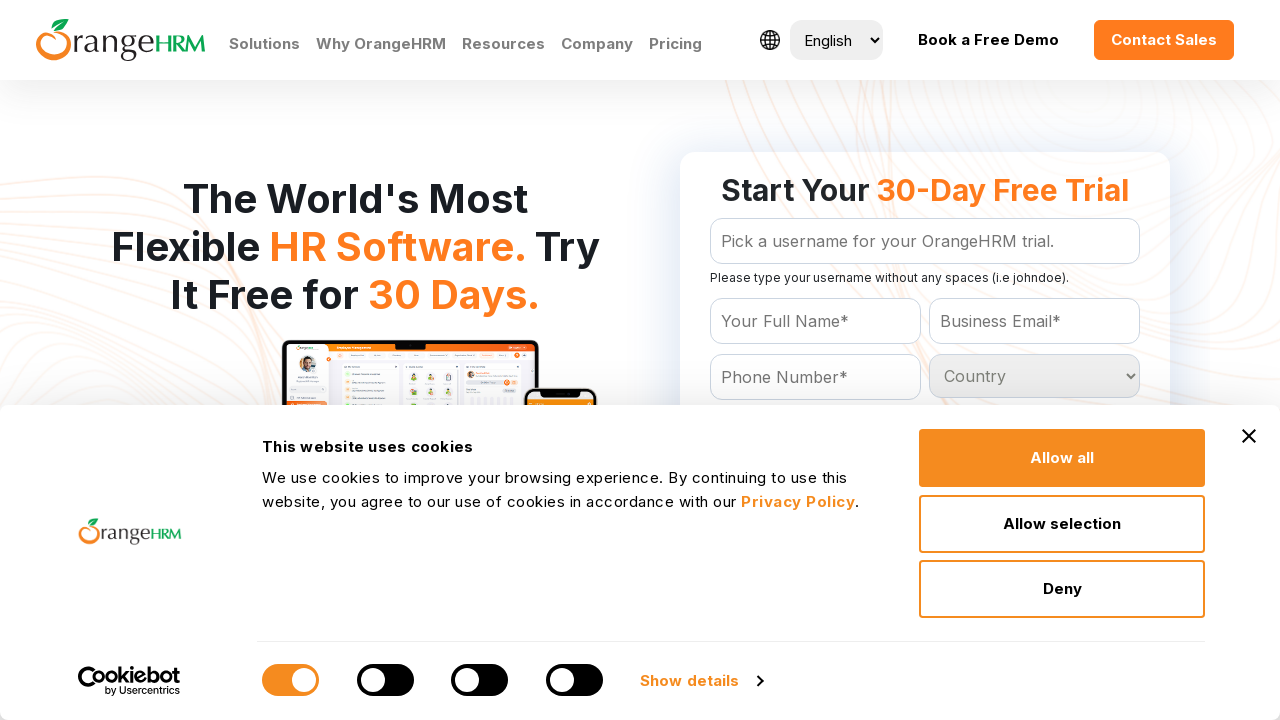

Selected 'India' from country dropdown by visible text on #Form_getForm_Country
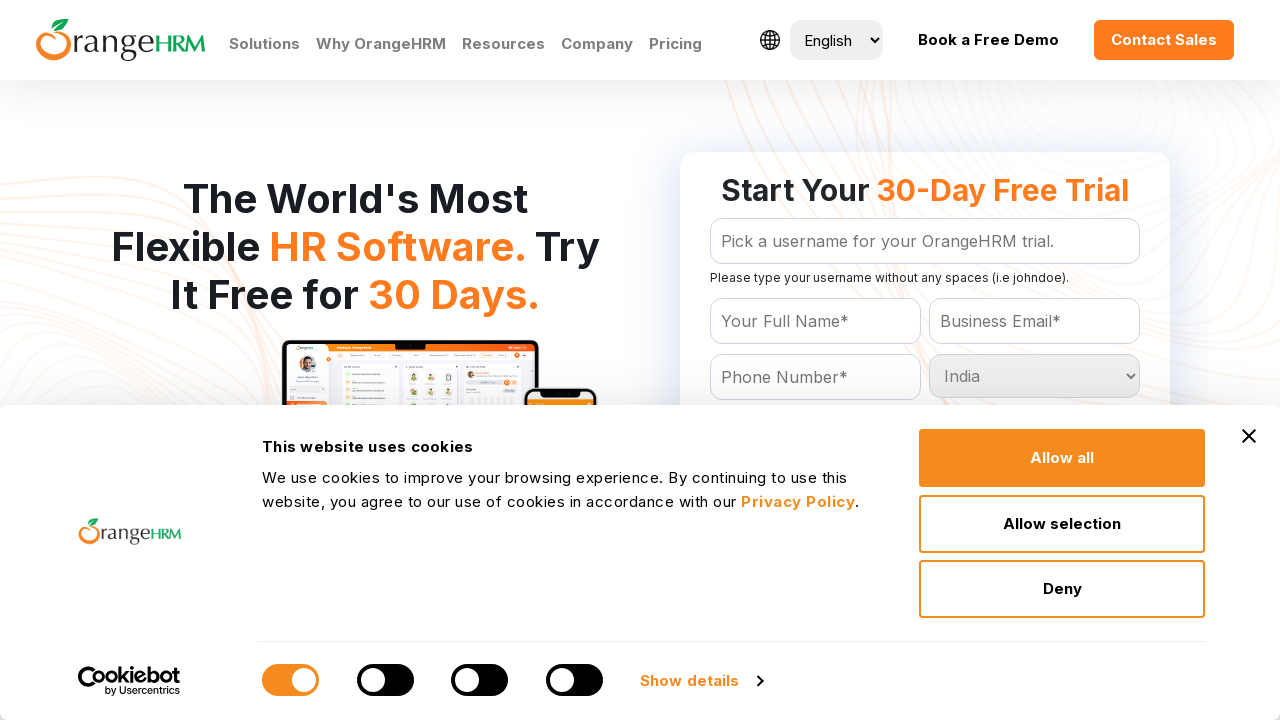

Selected 'Brazil' from country dropdown by value on #Form_getForm_Country
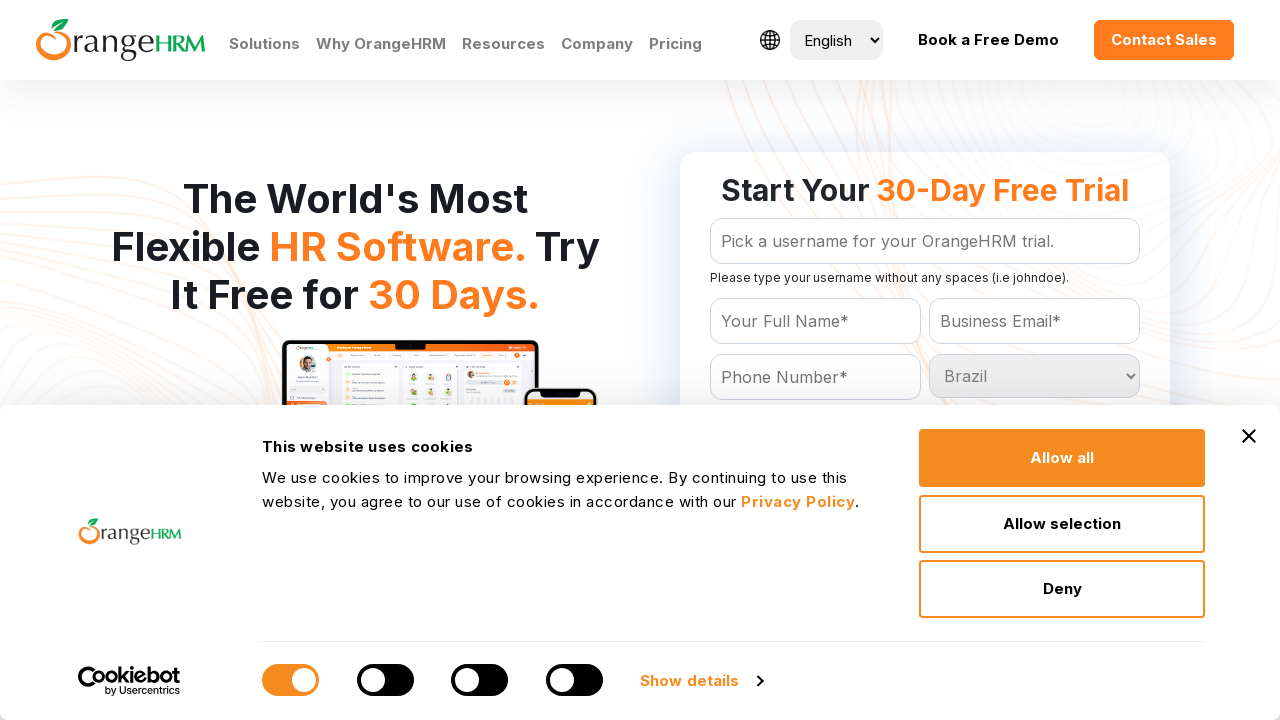

Selected the 5th option from country dropdown by index on #Form_getForm_Country
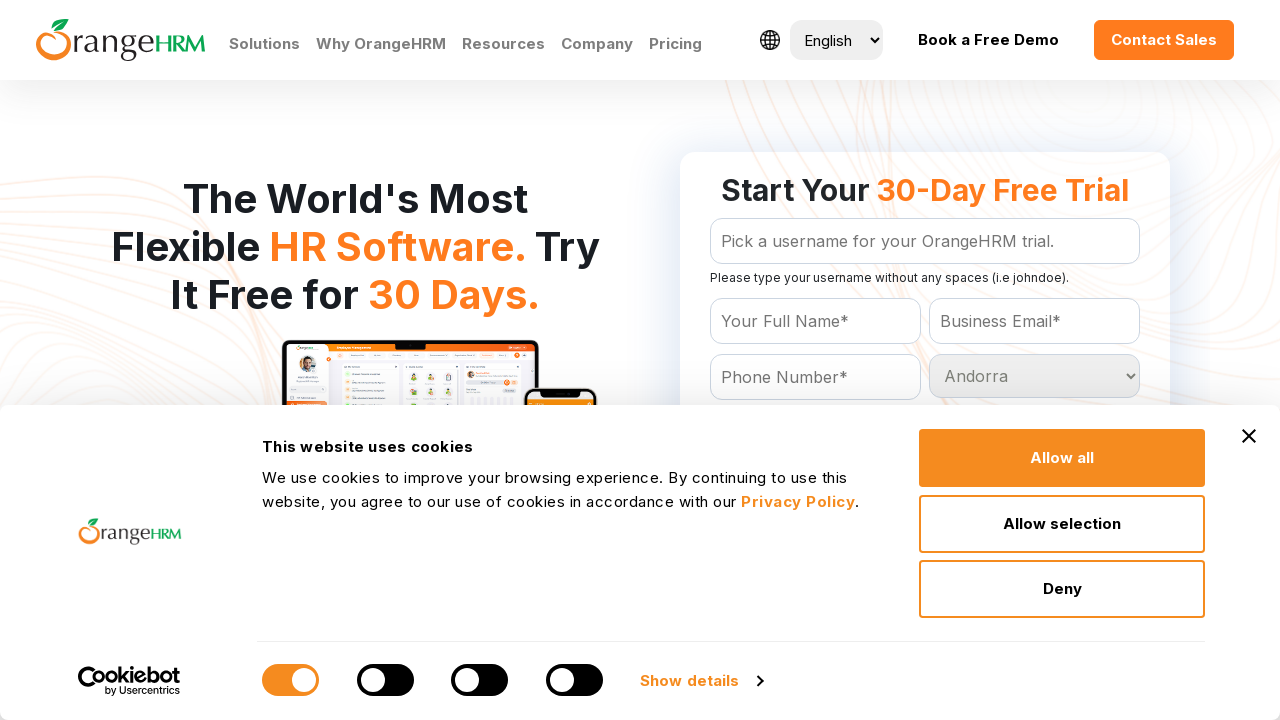

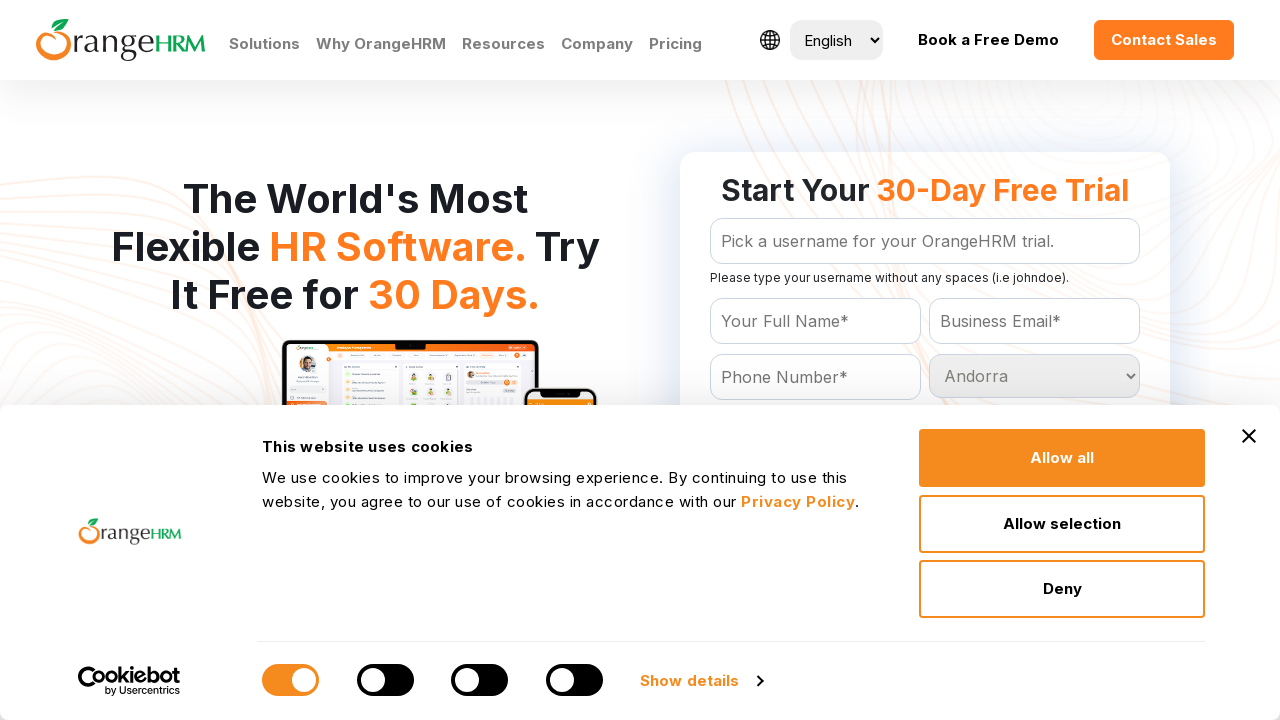